Tests alert functionality by entering a name, clicking the alert button, verifying the alert text contains the entered name, and accepting the alert

Starting URL: https://rahulshettyacademy.com/AutomationPractice/

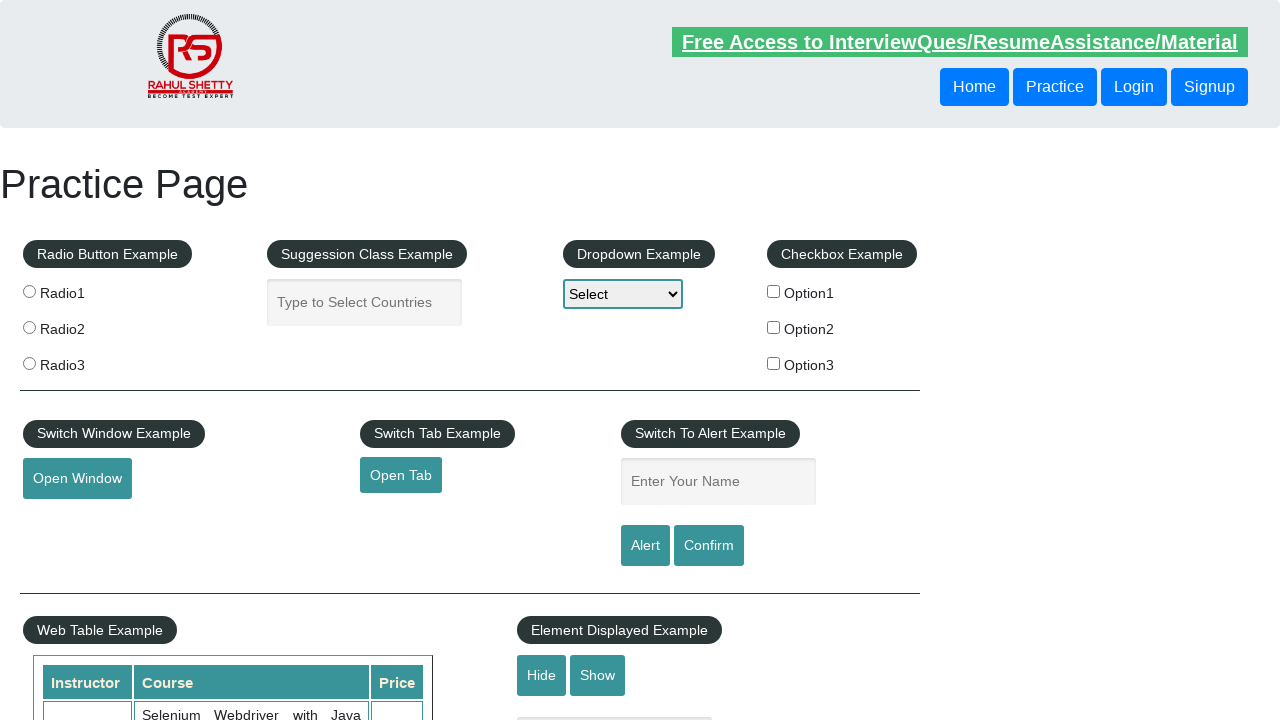

Filled name input field with 'Option3' on #name
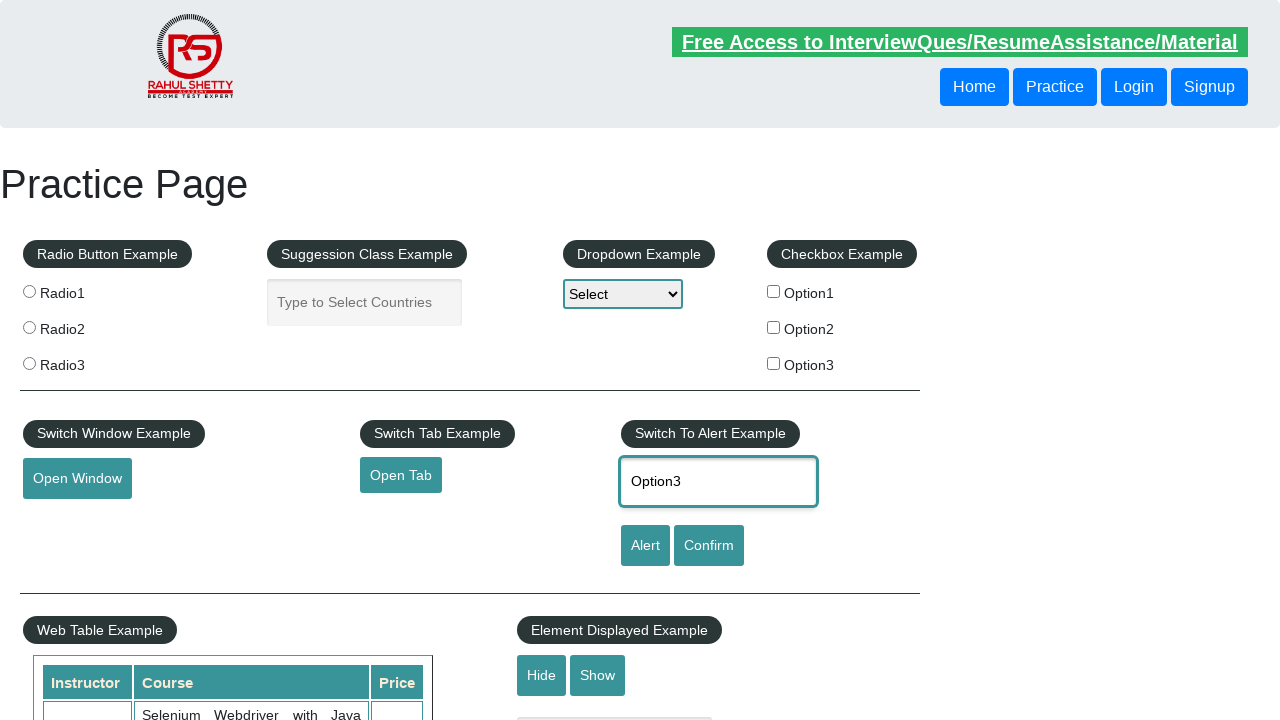

Clicked alert button to trigger alert dialog at (645, 546) on #alertbtn
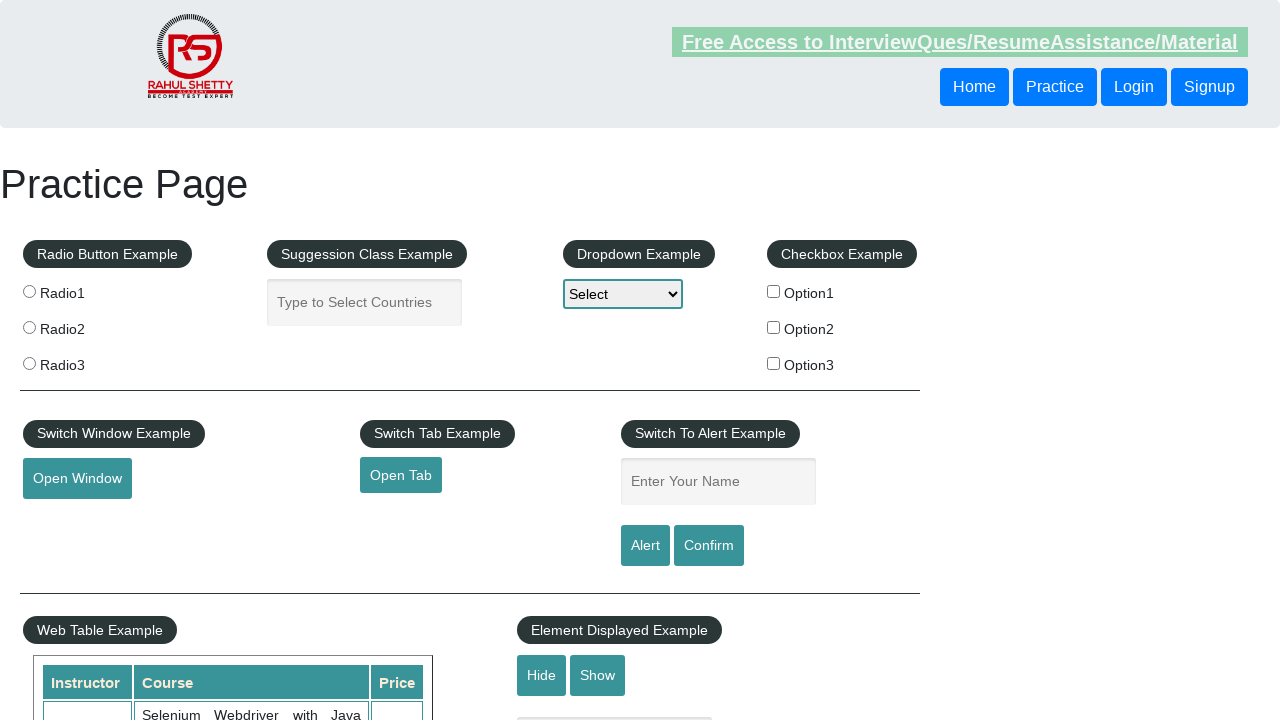

Set up dialog handler to accept any dialogs
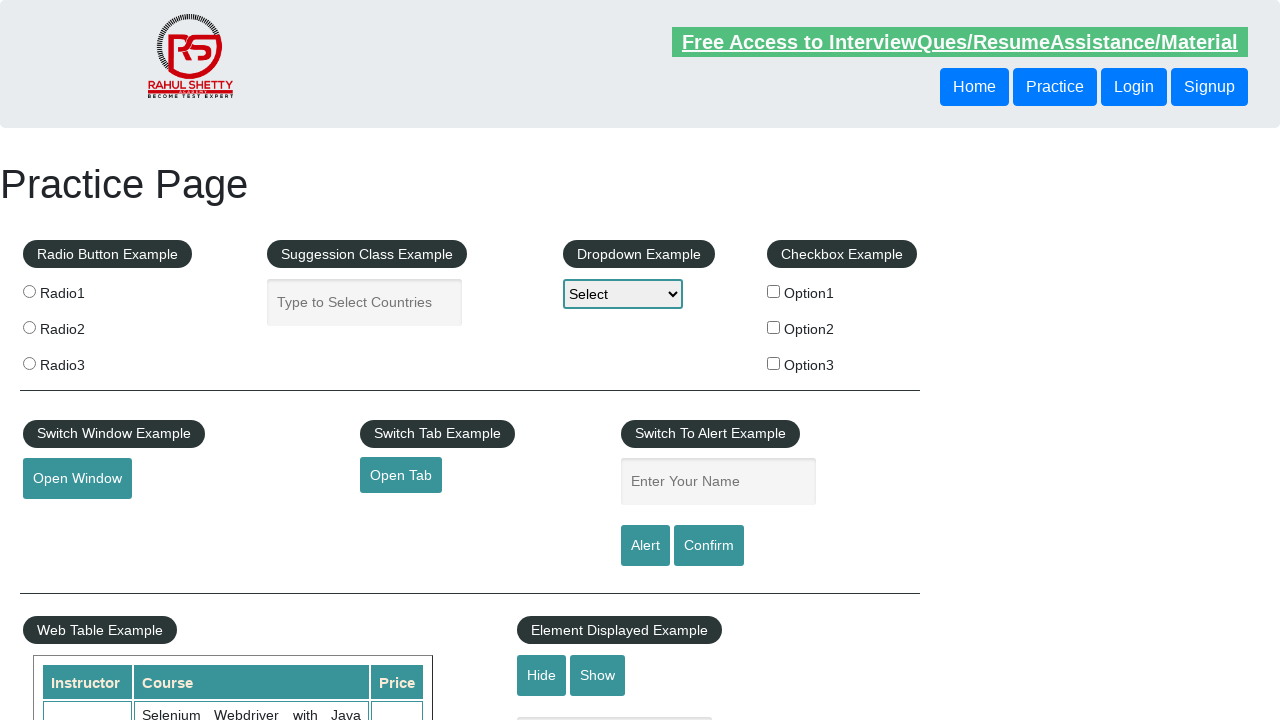

Replaced dialog handler with assertion-based handler
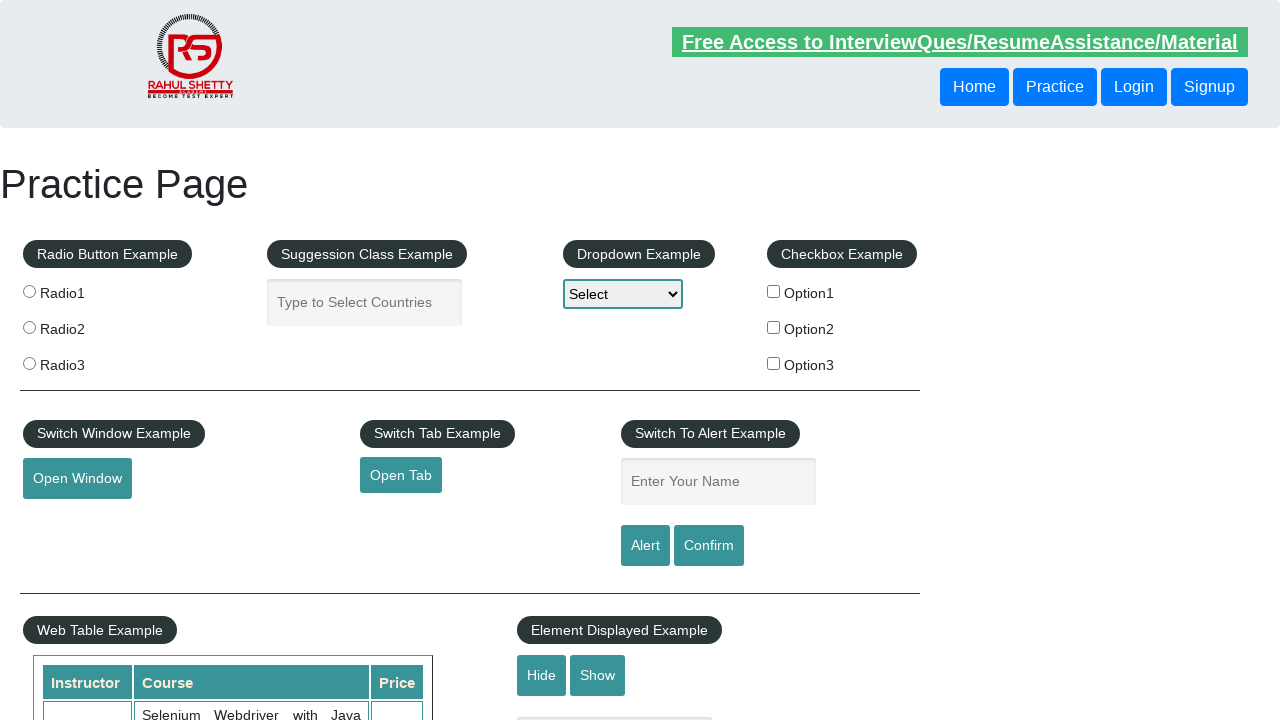

Clicked alert button again to trigger alert and verify message at (645, 546) on #alertbtn
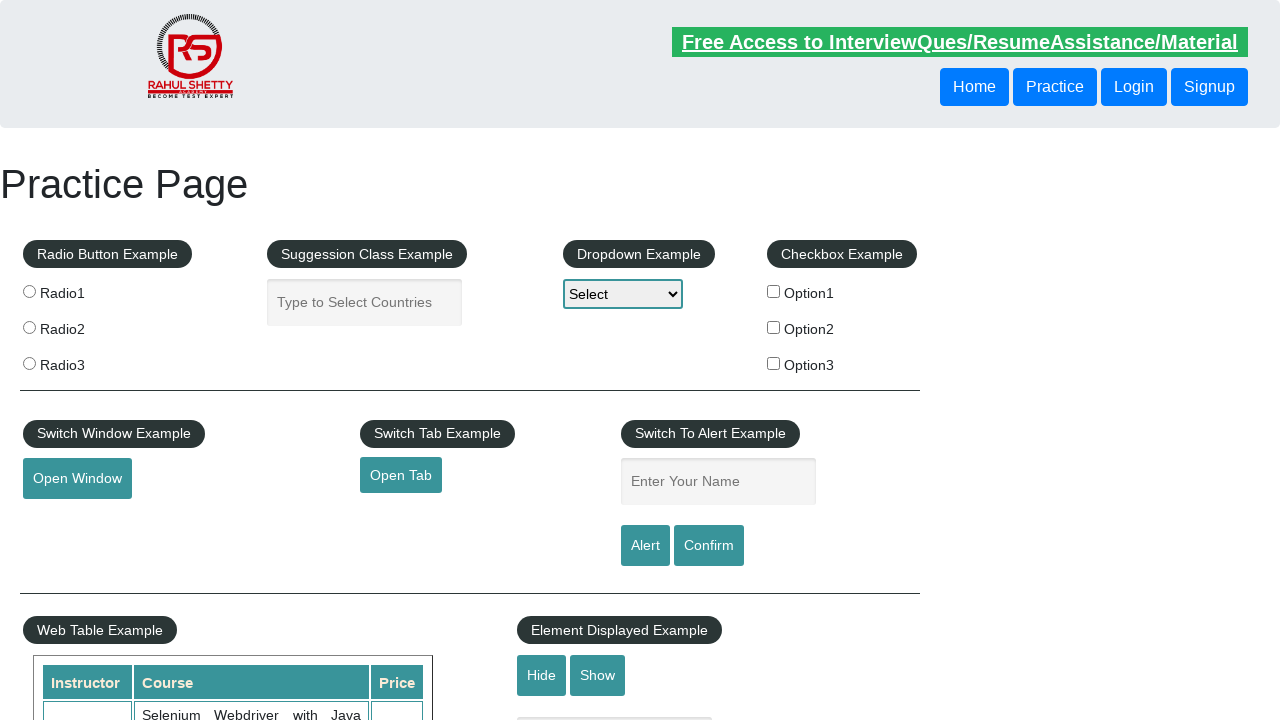

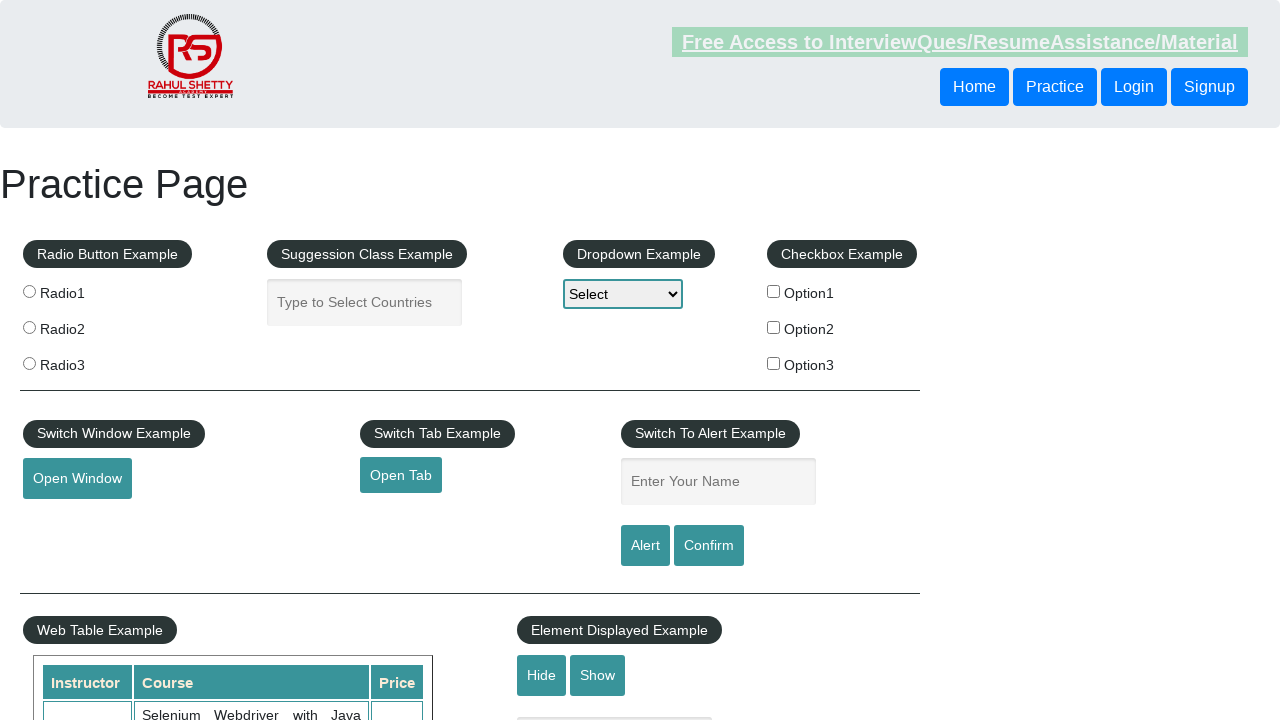